Tests dropdown selection functionality by selecting options from multiple dropdown menus (fruits, superheros, language, and country) using different selection methods including iterating through options and direct XPath selection.

Starting URL: https://letcode.in/dropdowns

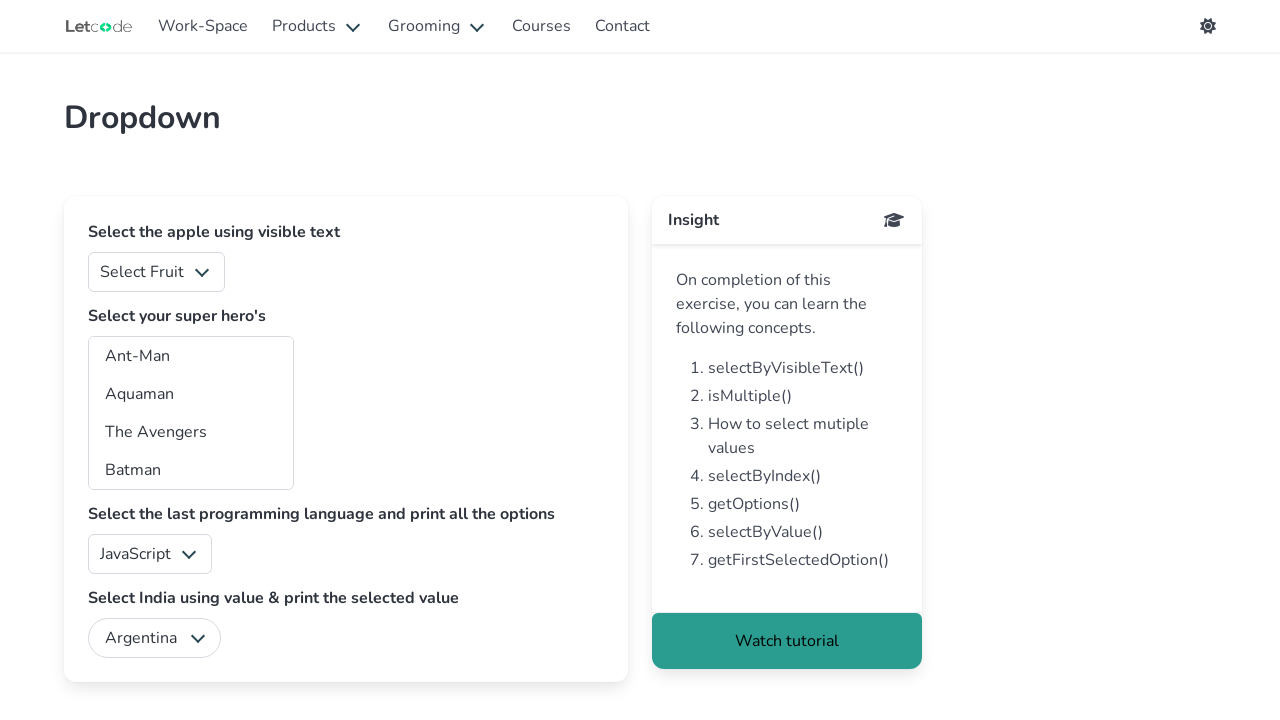

Navigated to dropdowns test page
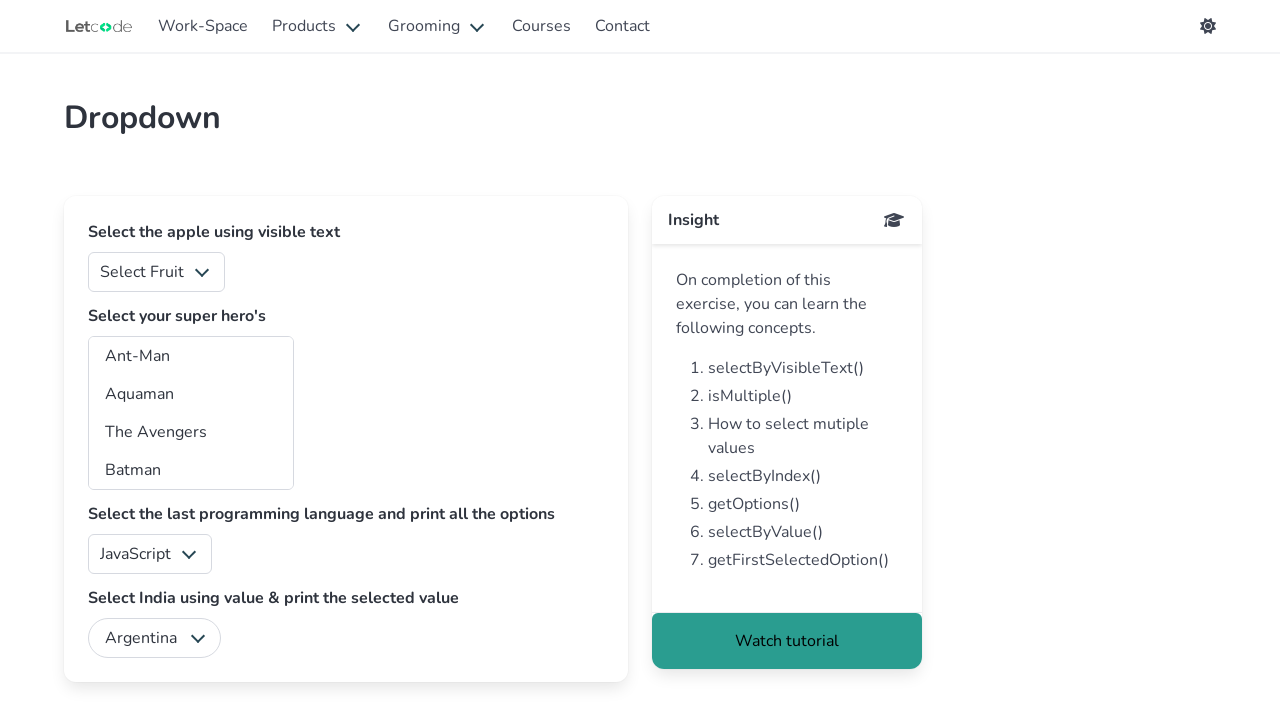

Located fruits dropdown
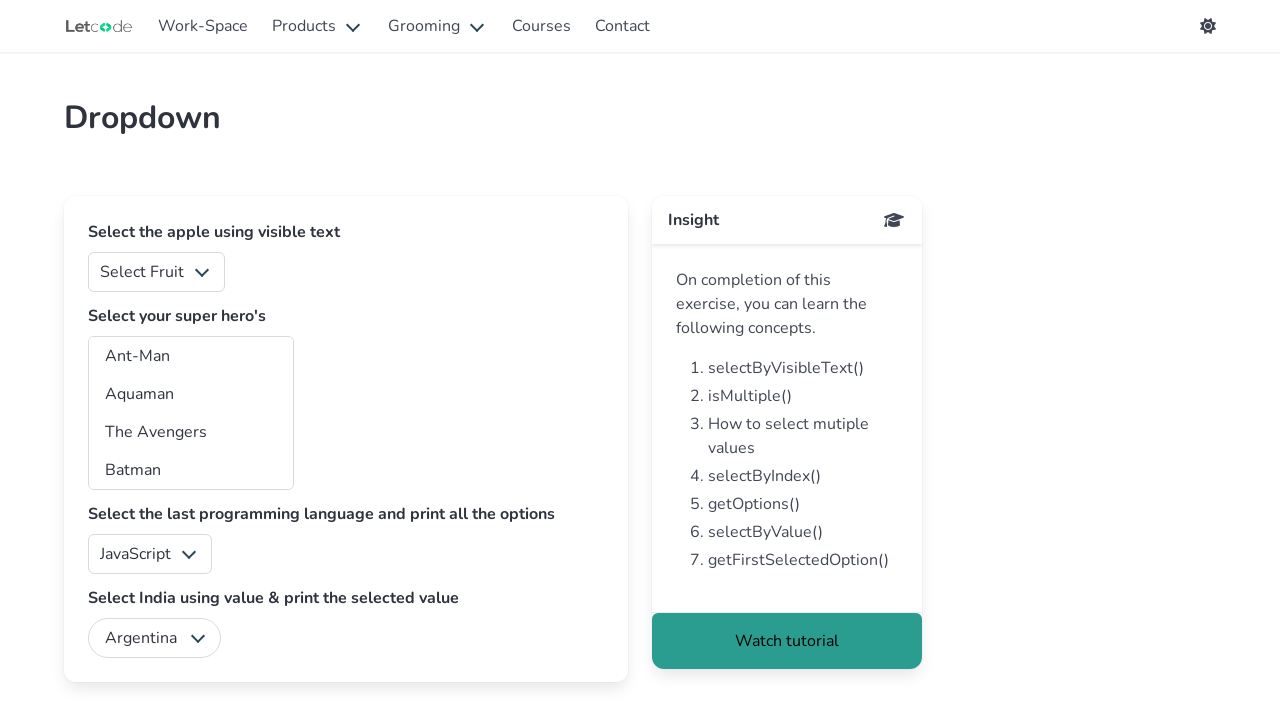

Selected 'Pine Apple' from fruits dropdown on select#fruits
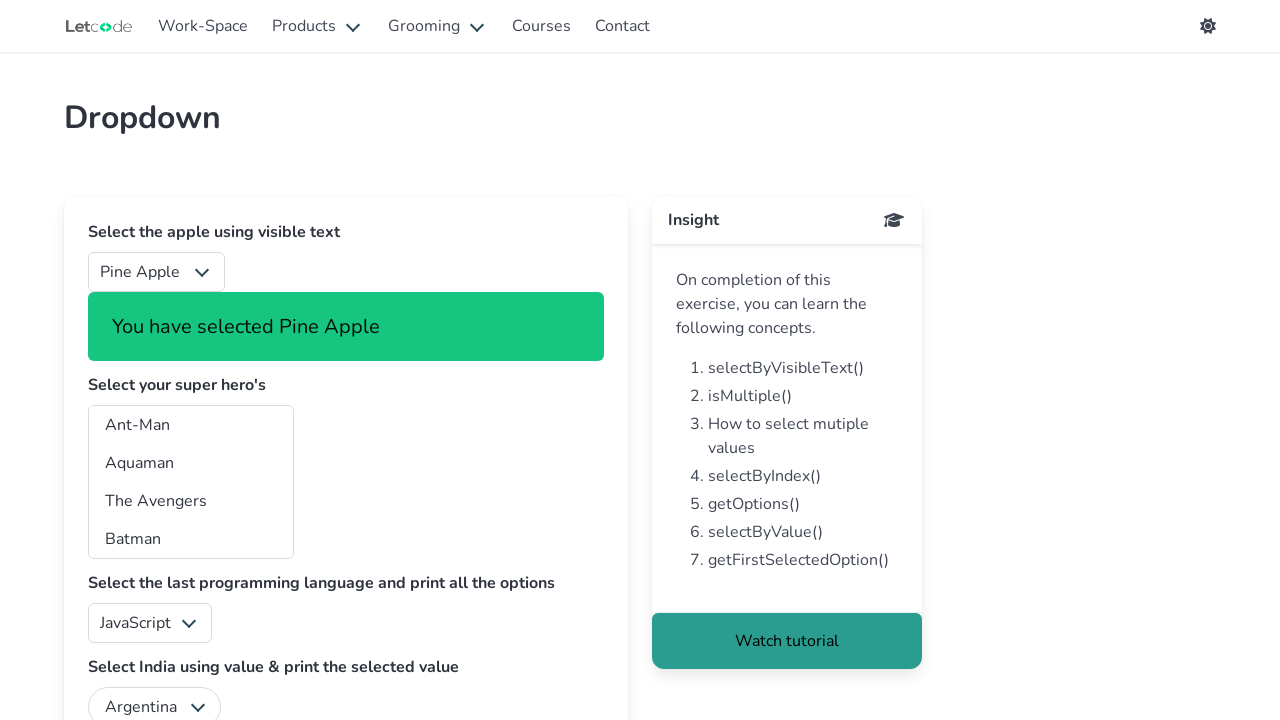

Selected 'Doctor Strange' from superheros dropdown on select#superheros
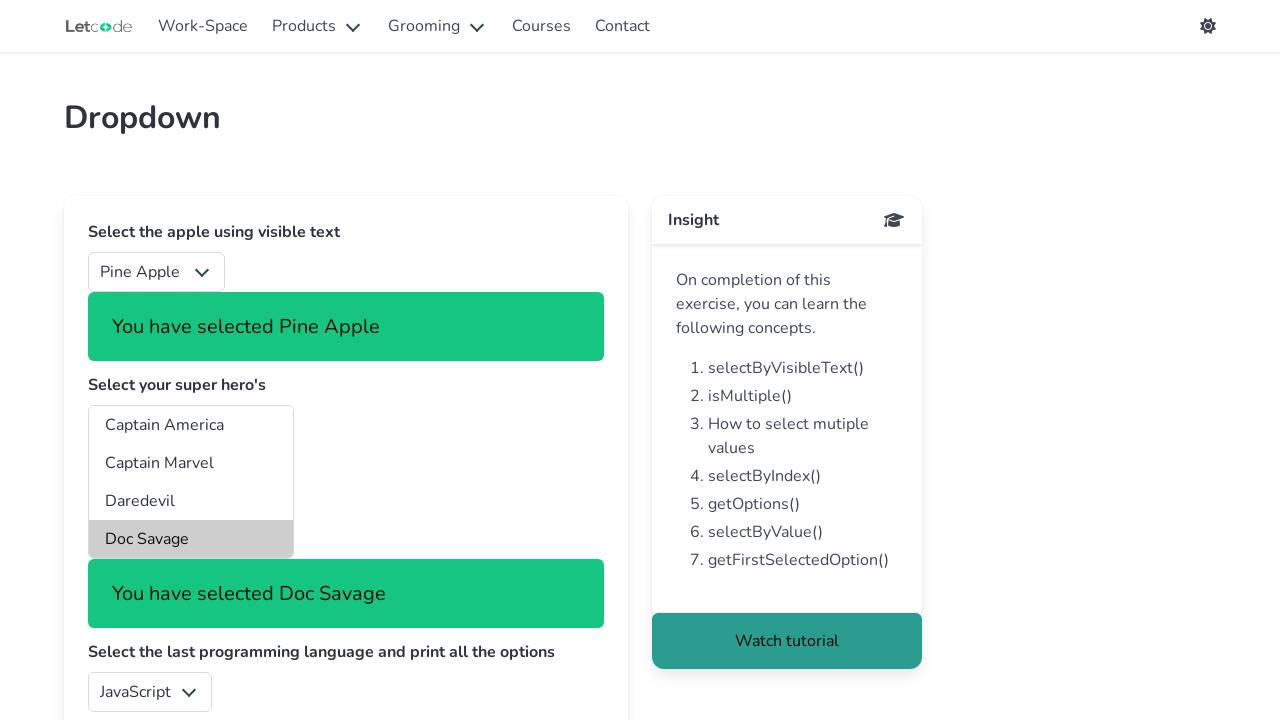

Selected 'Python' from language dropdown on select#lang
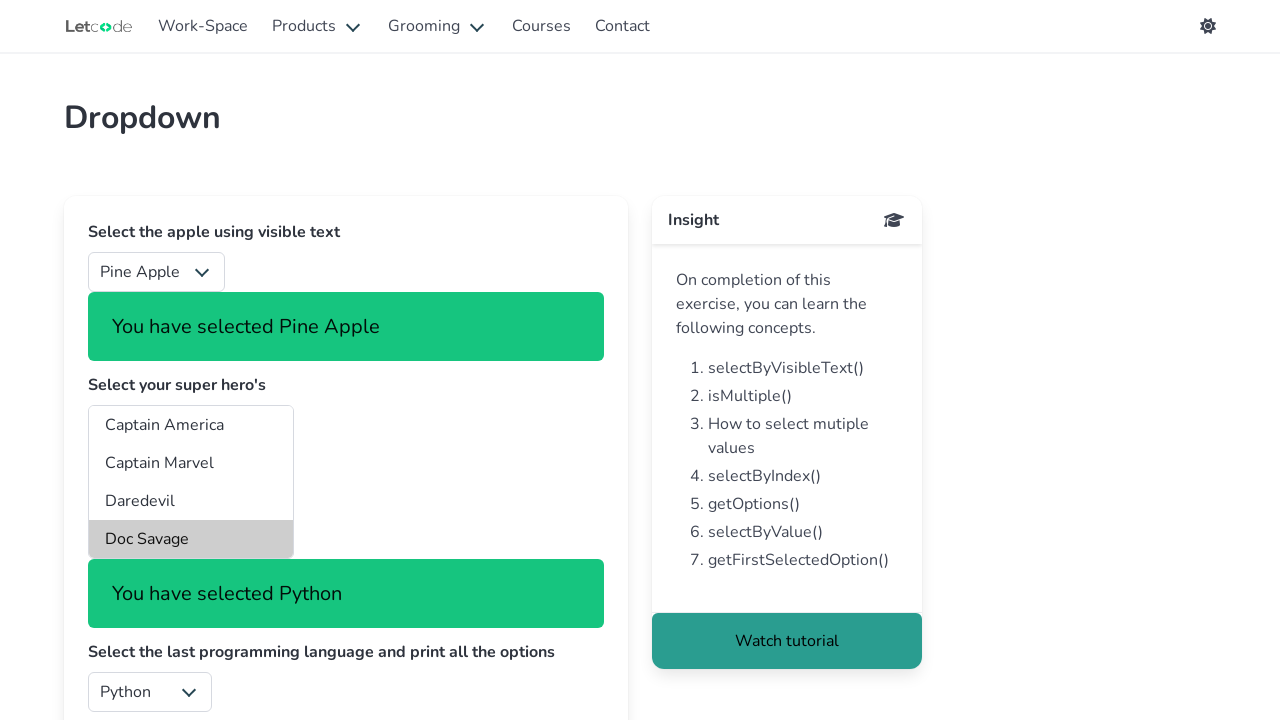

Selected 'Brazil' from country dropdown on select#country
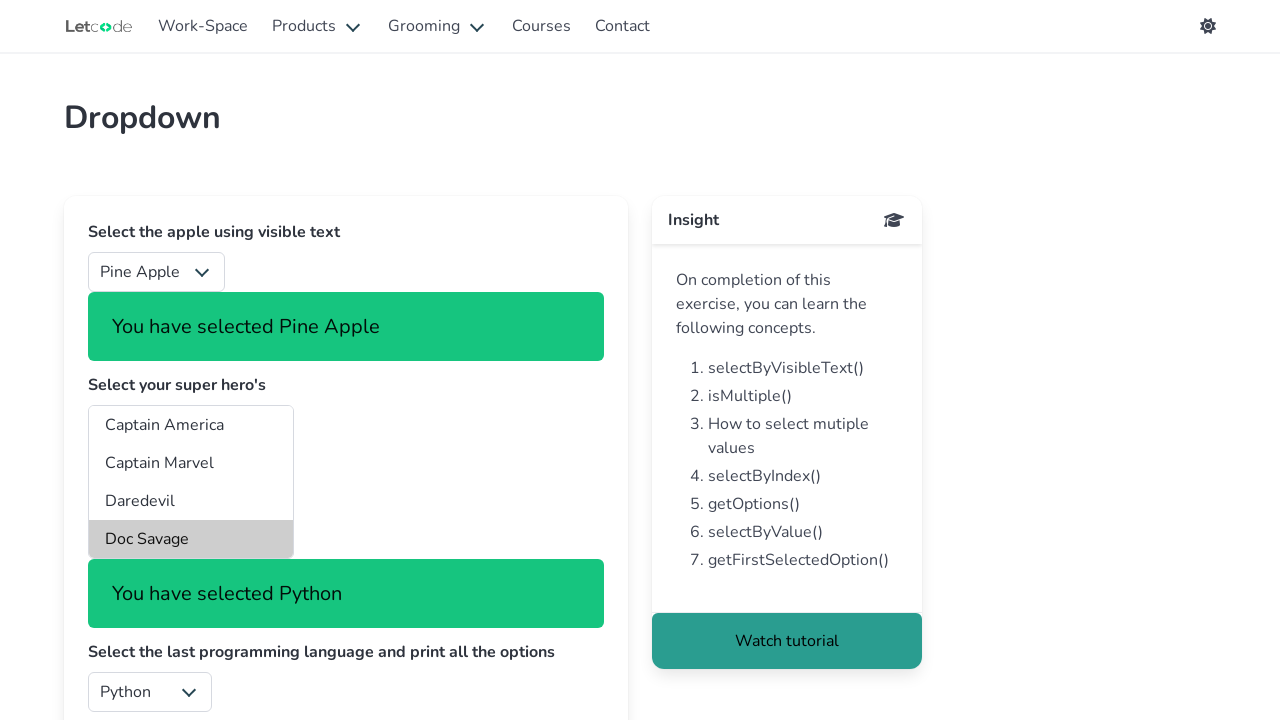

Waited for selections to be visible
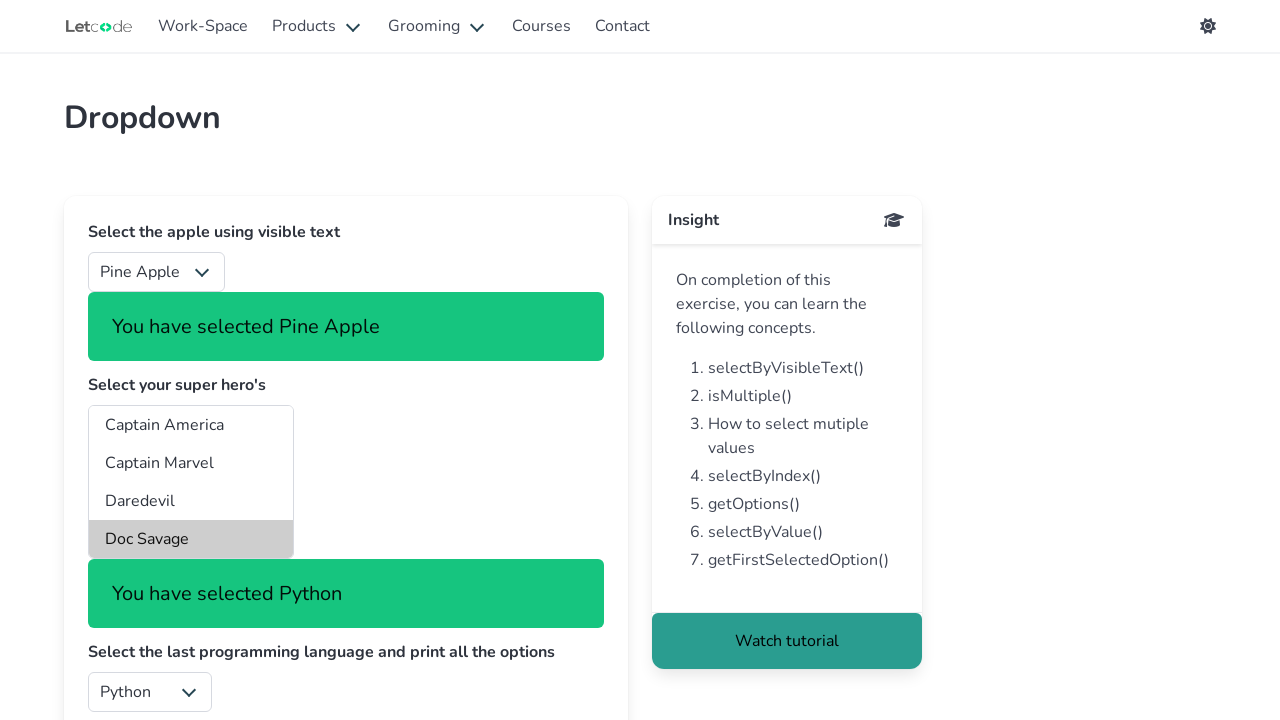

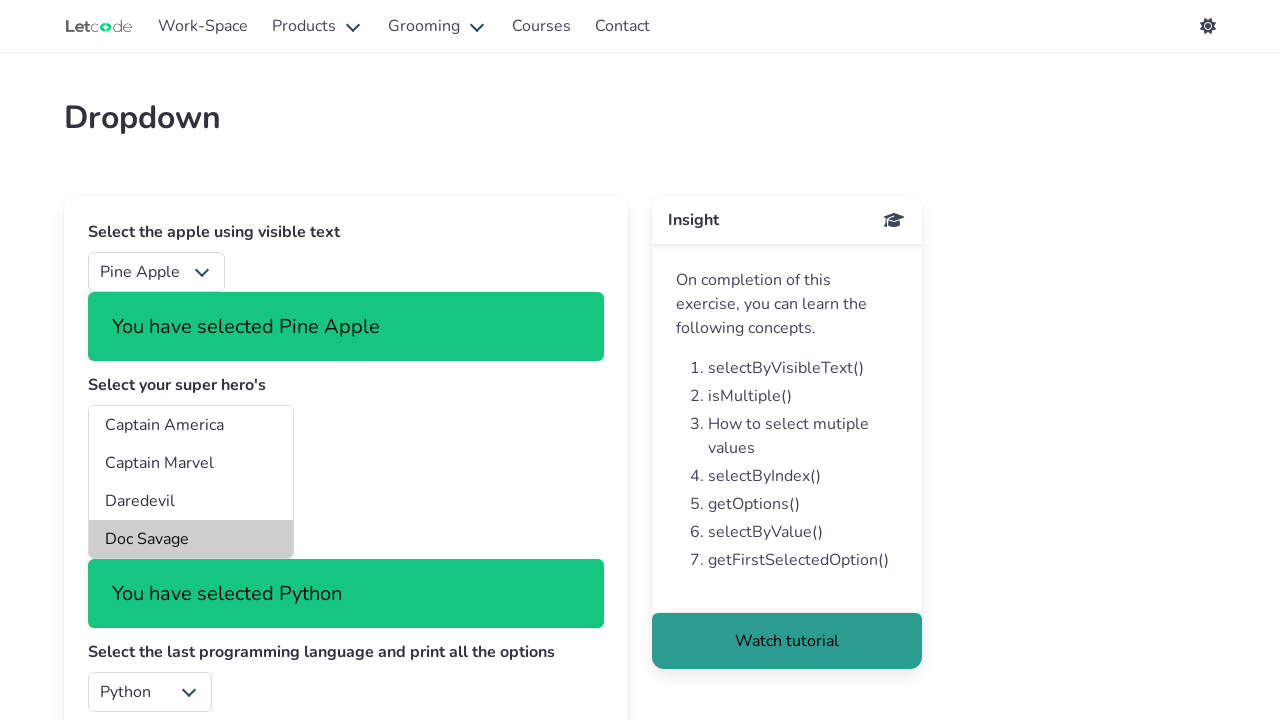